Tests that clicking the Due column header sorts the table in ascending order by verifying the due values are properly sorted.

Starting URL: http://the-internet.herokuapp.com/tables

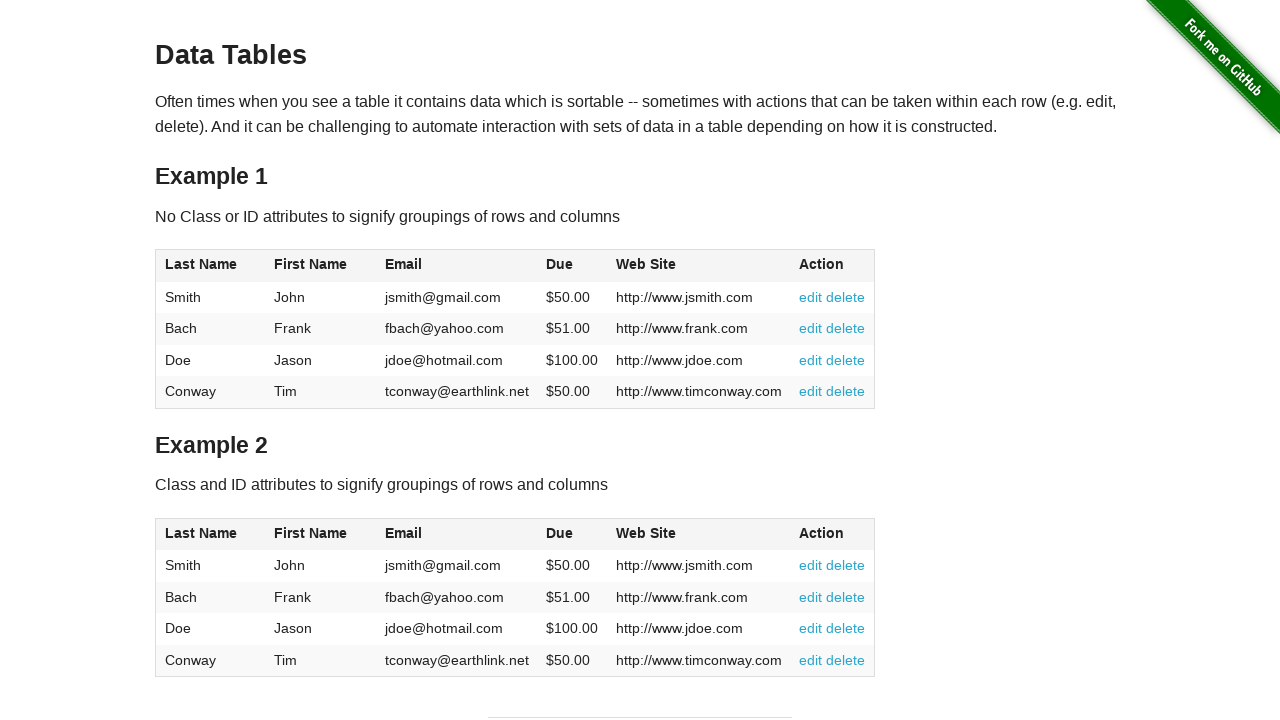

Clicked Due column header to sort ascending at (572, 266) on #table1 thead tr th:nth-of-type(4)
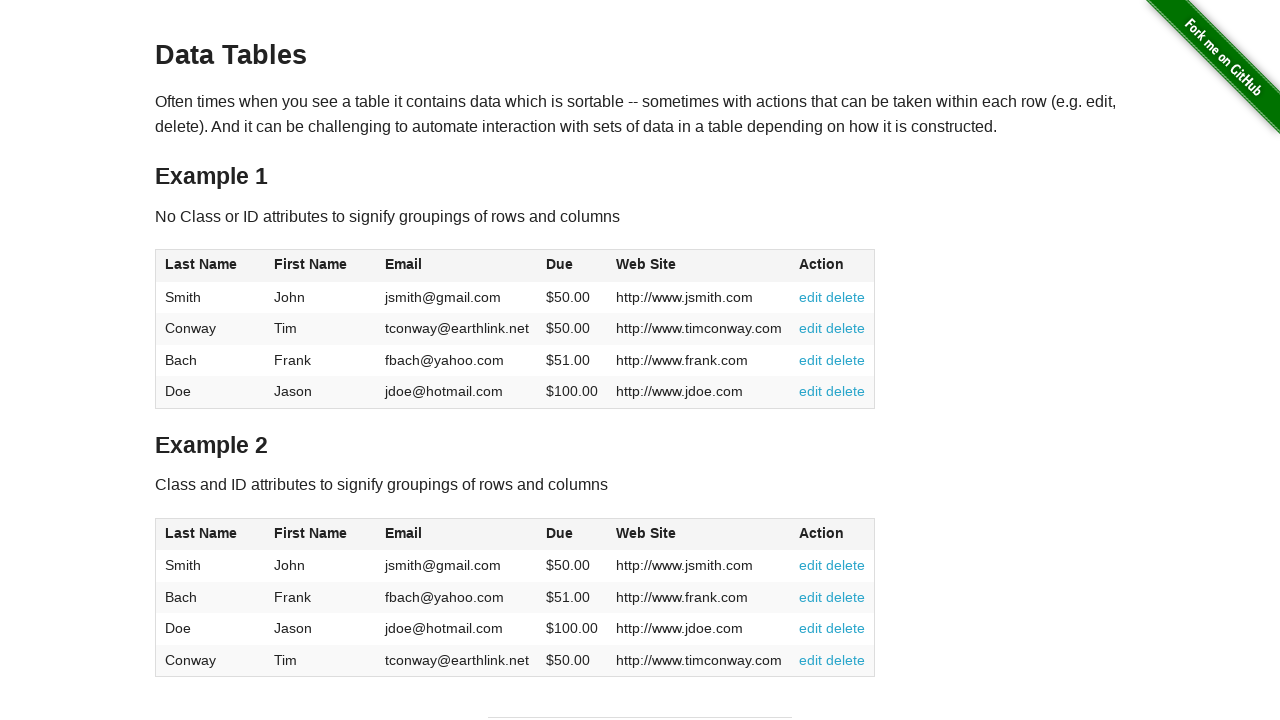

Waited for Due column table cells to load
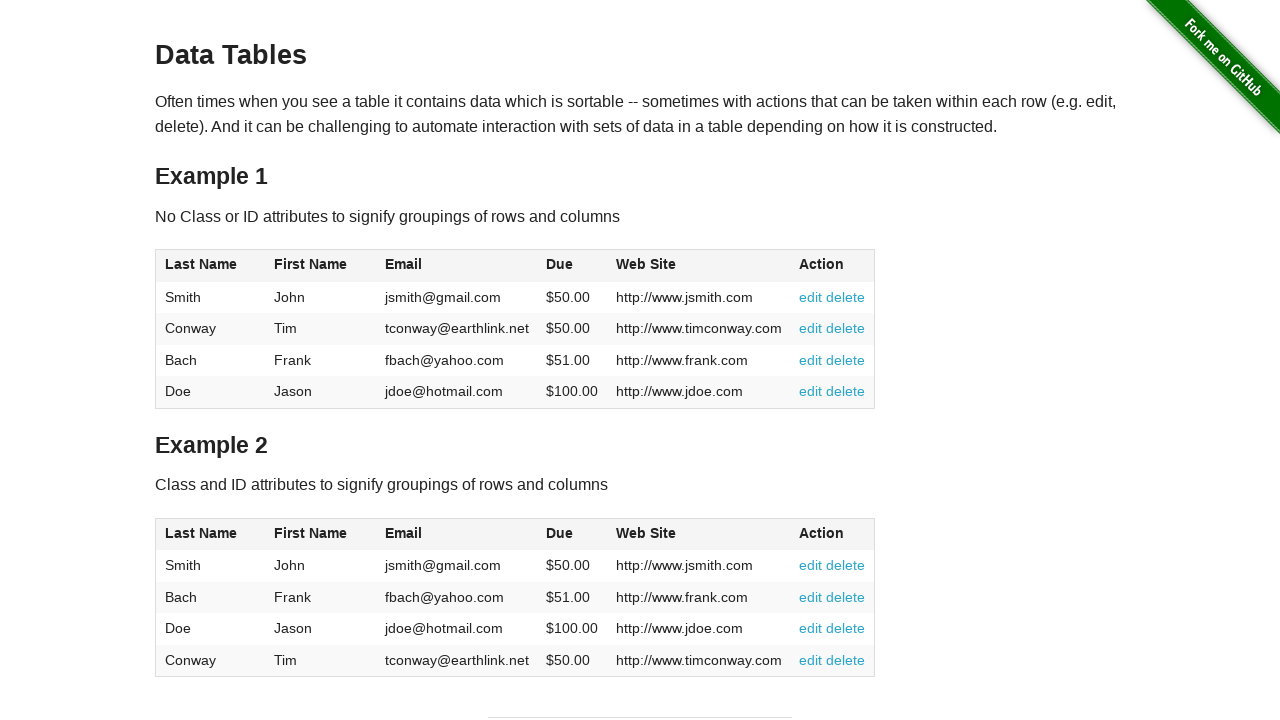

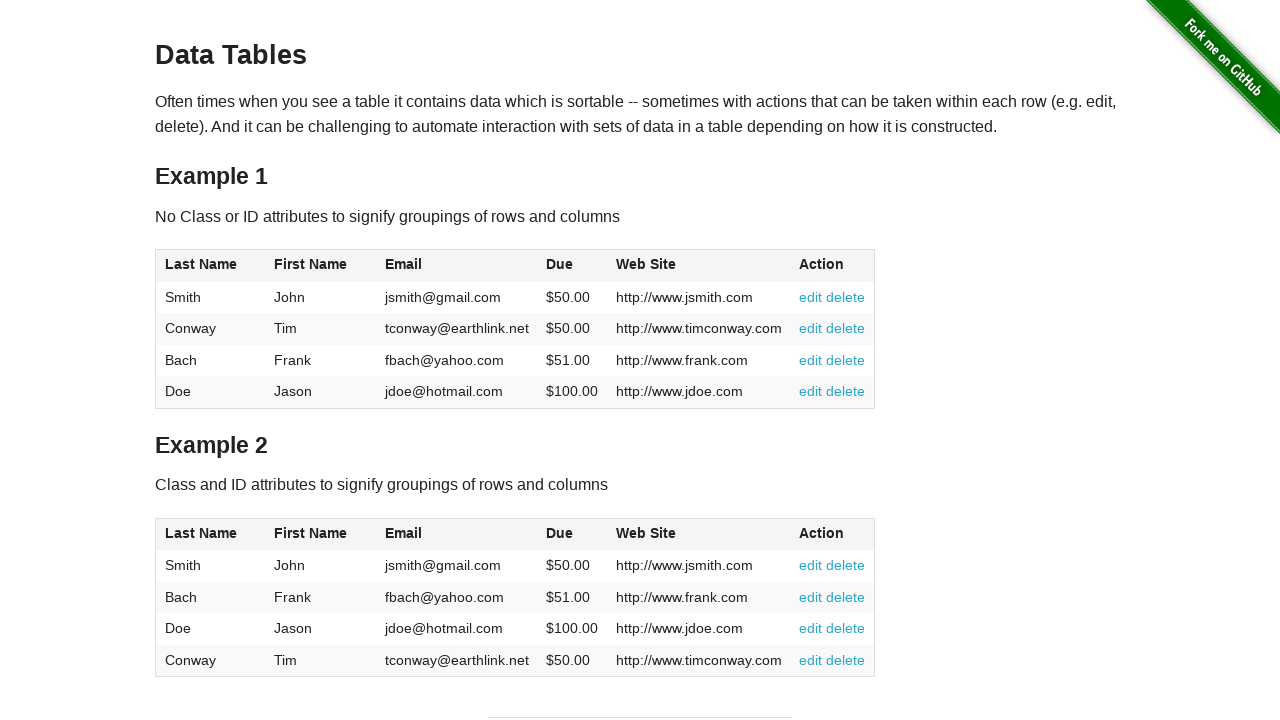